Tests date picker interaction by clearing existing value, entering a new date, and pressing Enter to confirm

Starting URL: https://demoqa.com/date-picker

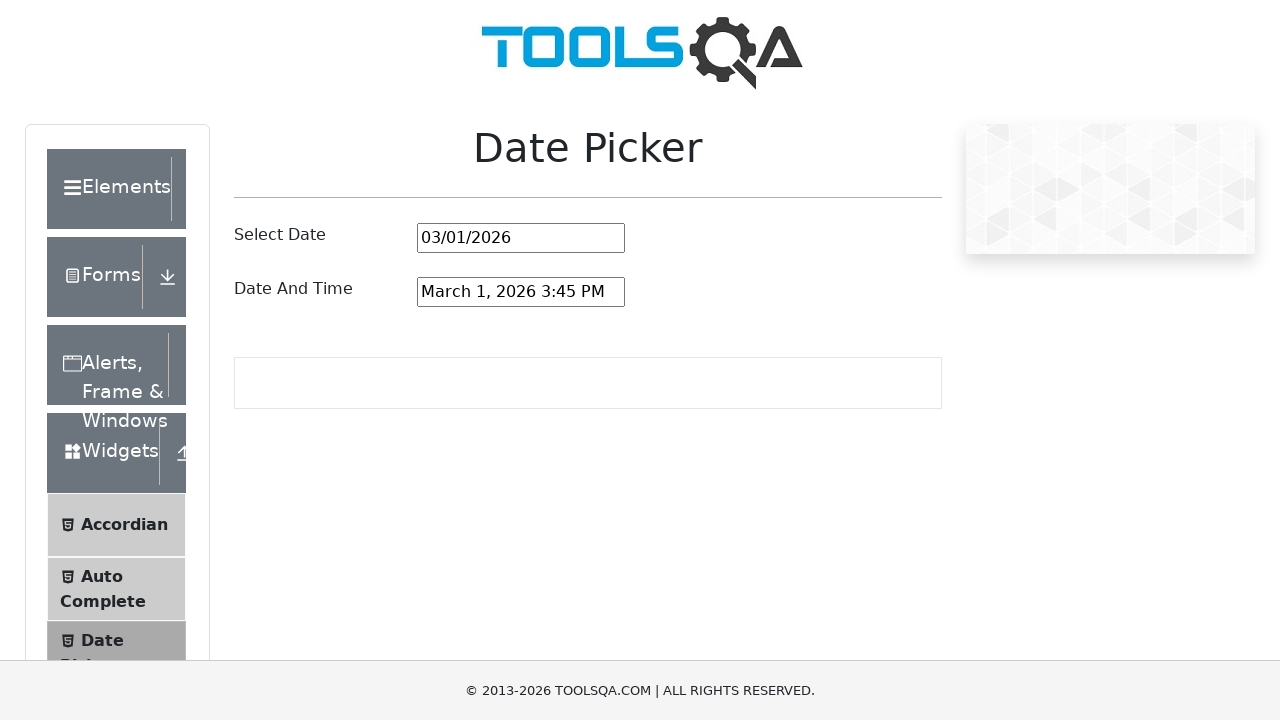

Cleared existing value from date picker input field on #datePickerMonthYearInput
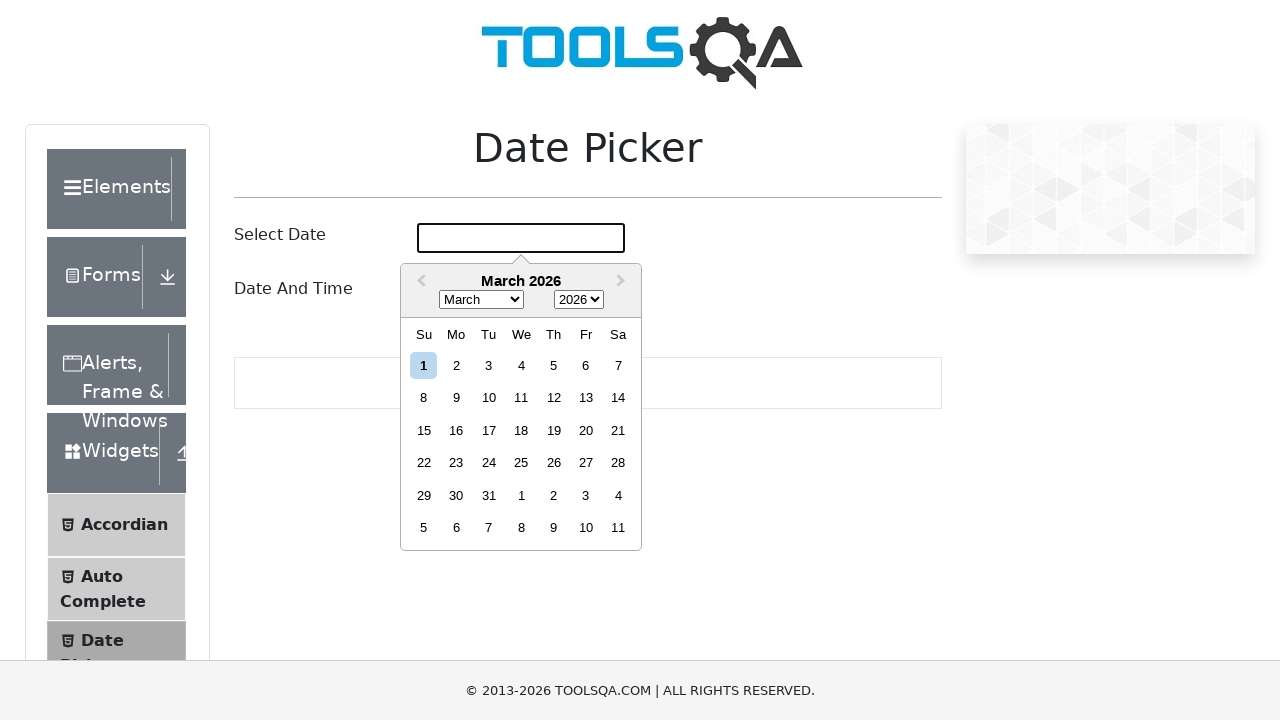

Filled date picker input with new date '10/17/2022' on #datePickerMonthYearInput
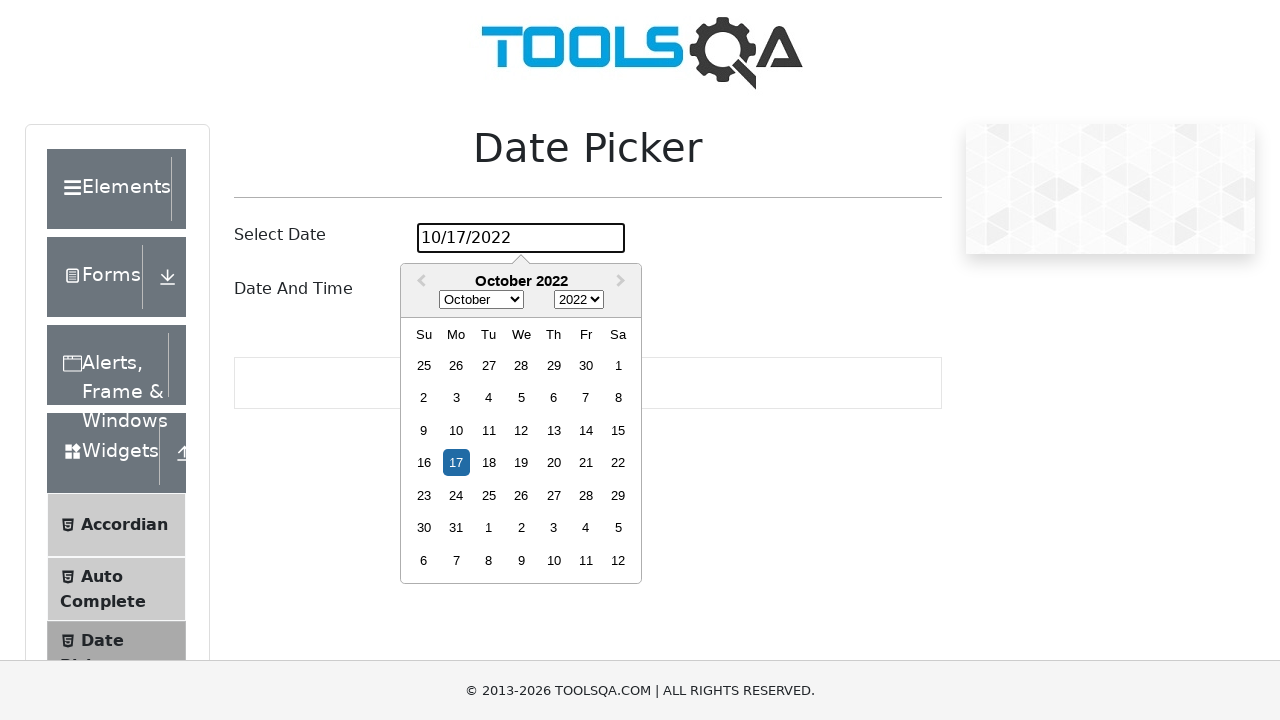

Pressed Enter to confirm date selection and close date picker on #datePickerMonthYearInput
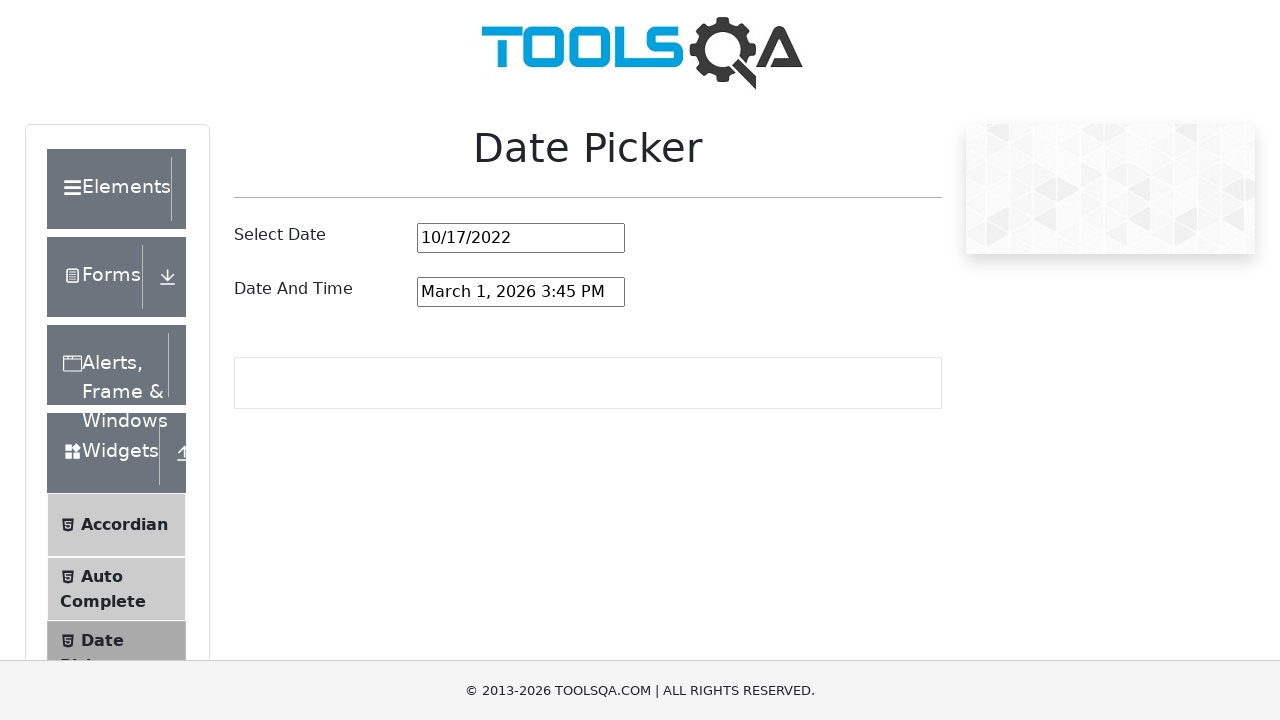

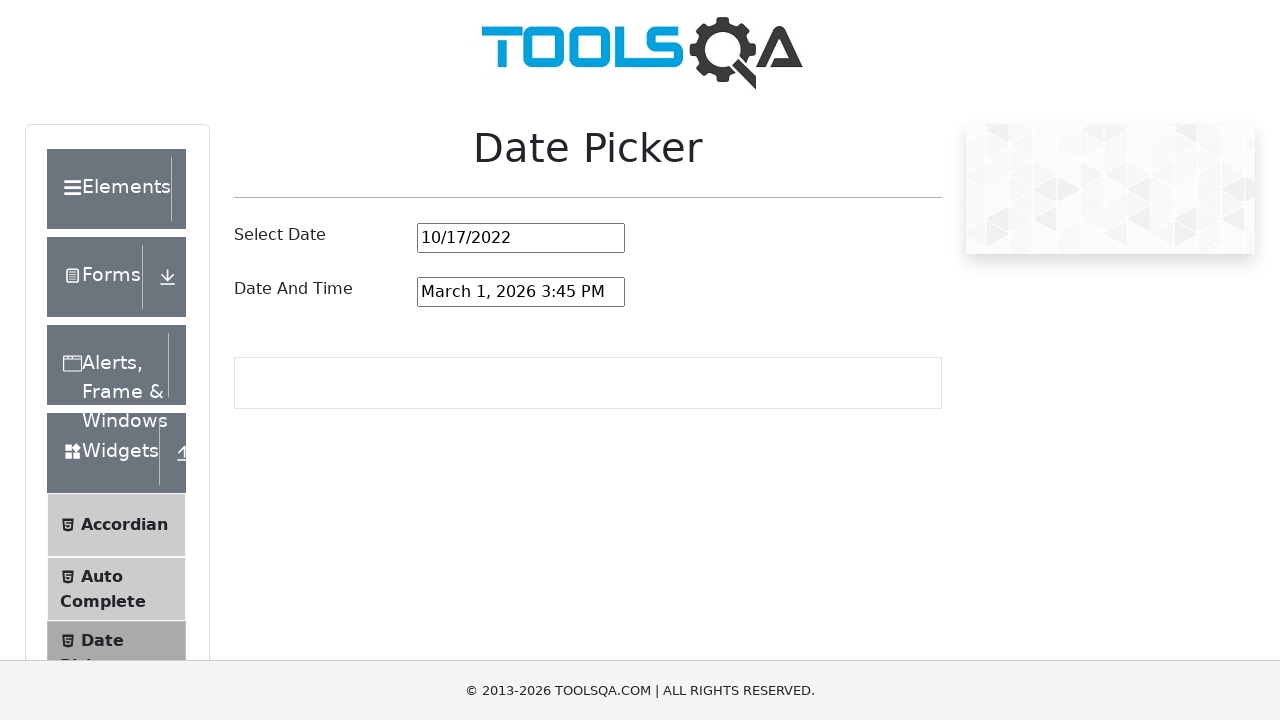